Navigates to Rediff Money financial data page and verifies that the data table loads with rows and columns

Starting URL: https://money.rediff.com/index.html

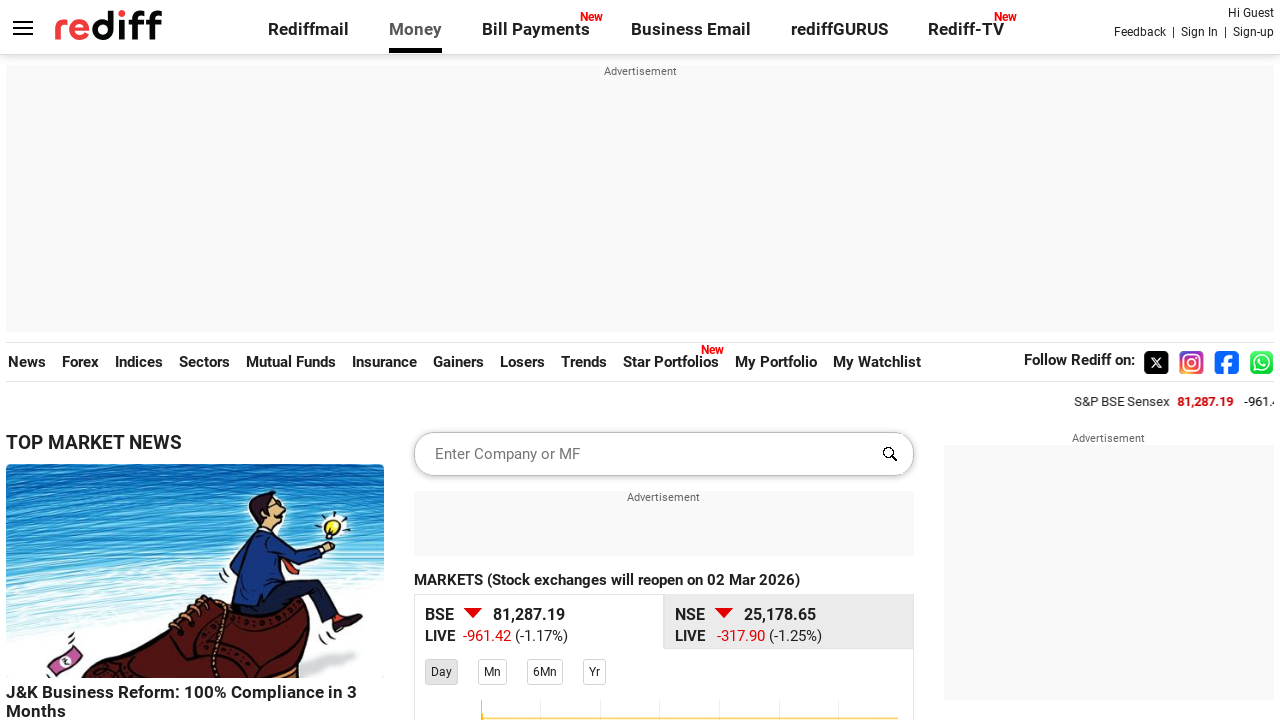

Navigated to Rediff Money financial data page
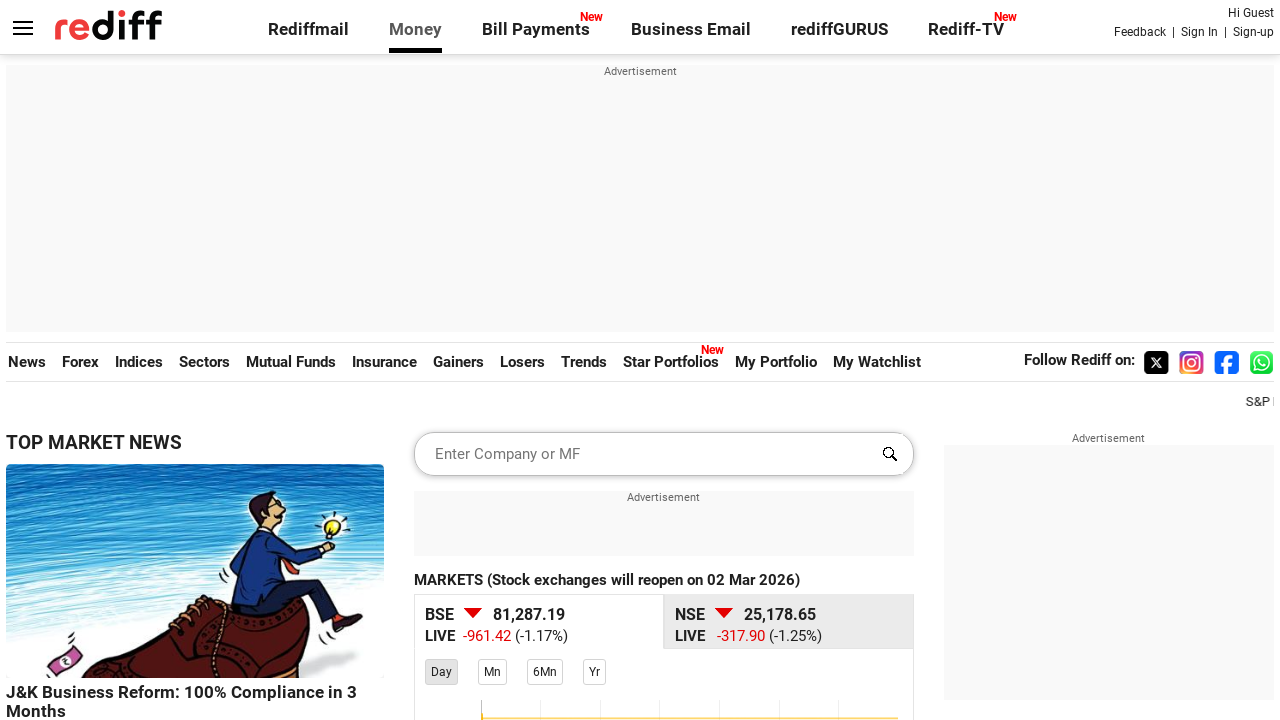

Data table selector #allpage_links loaded
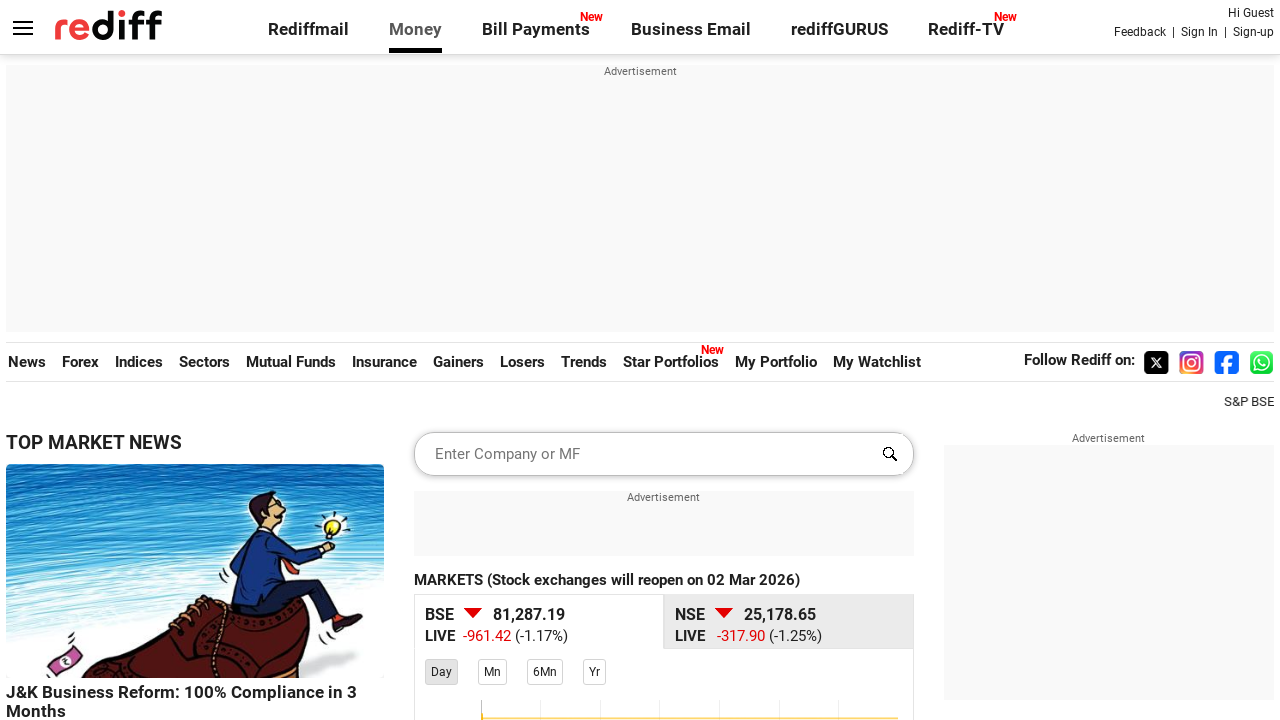

Located the data table element
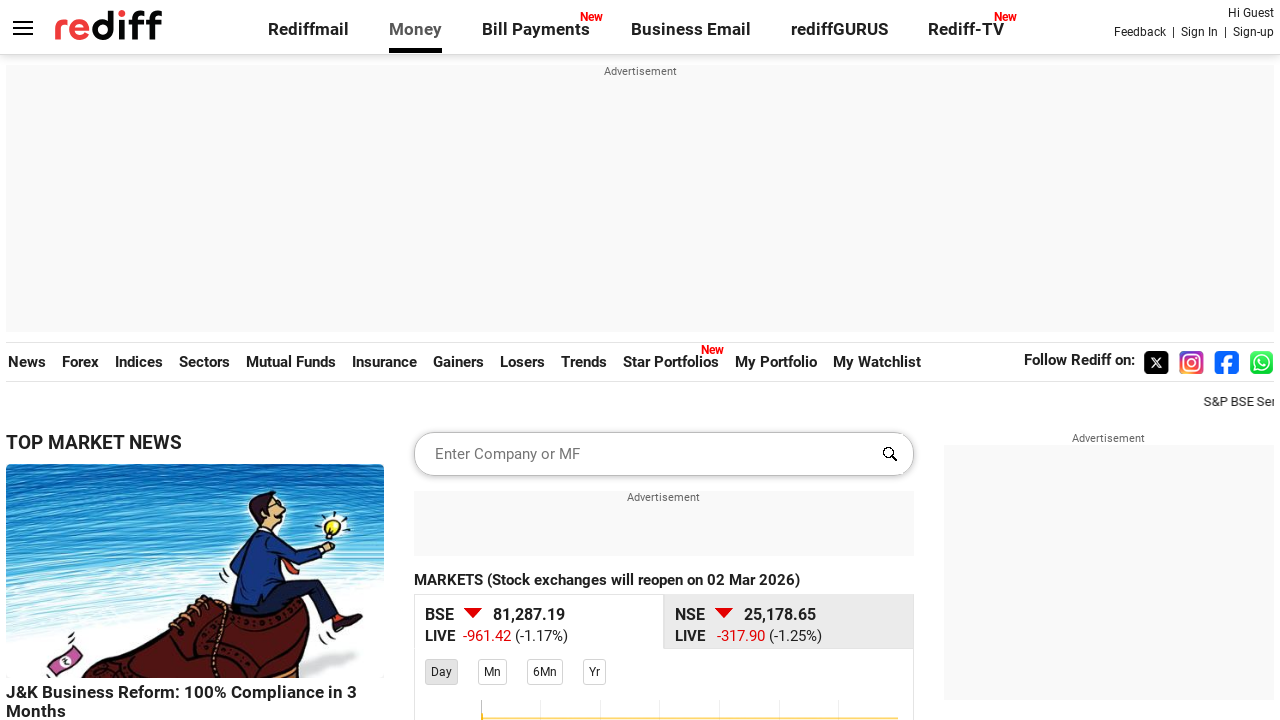

Located table row elements
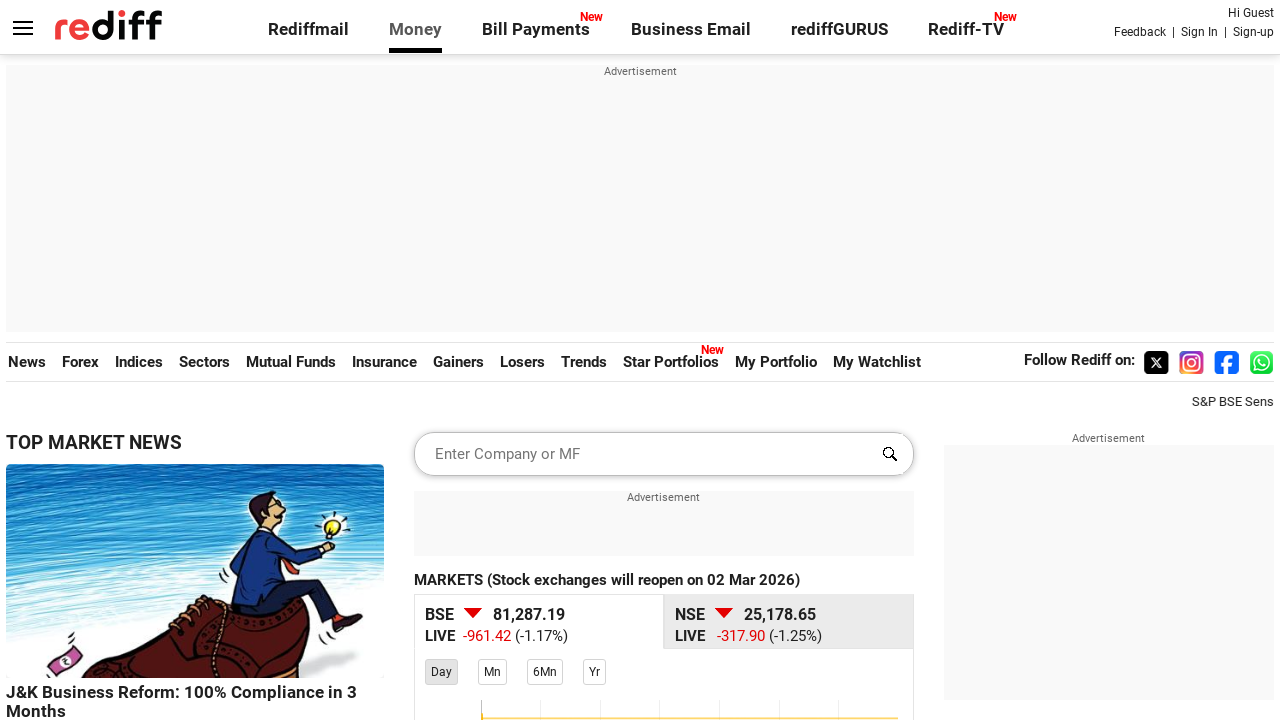

First table row loaded successfully
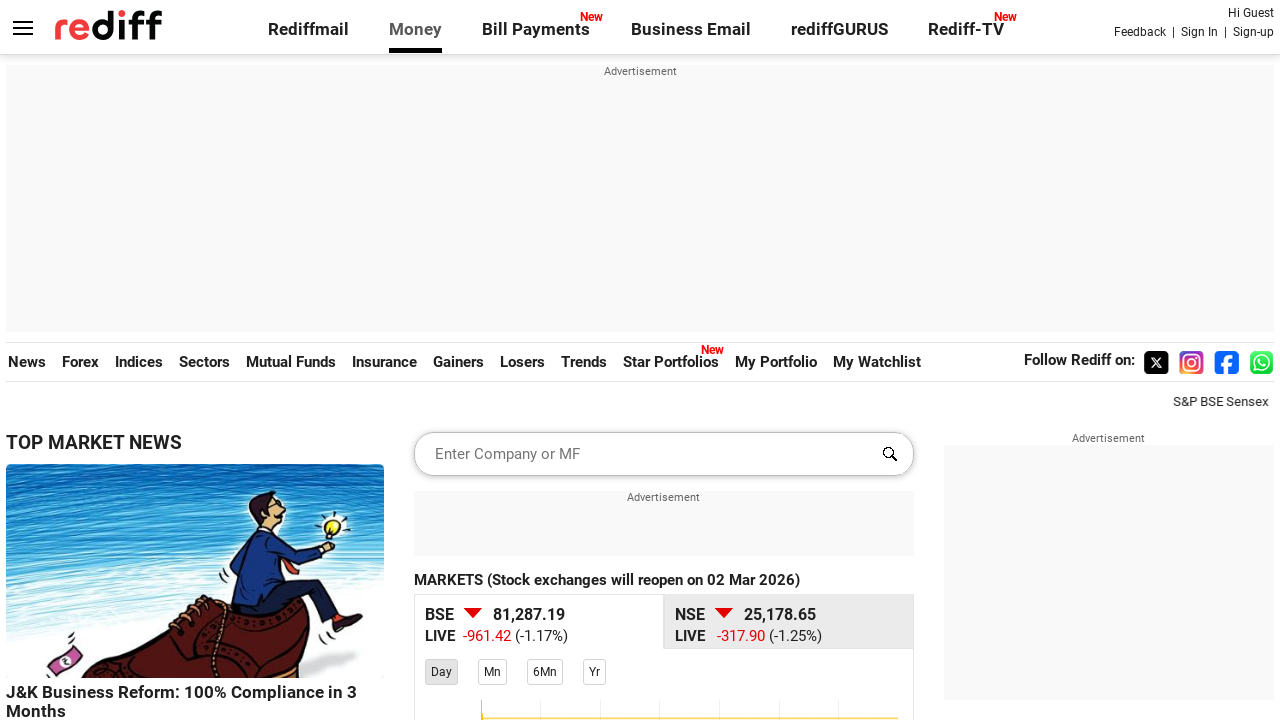

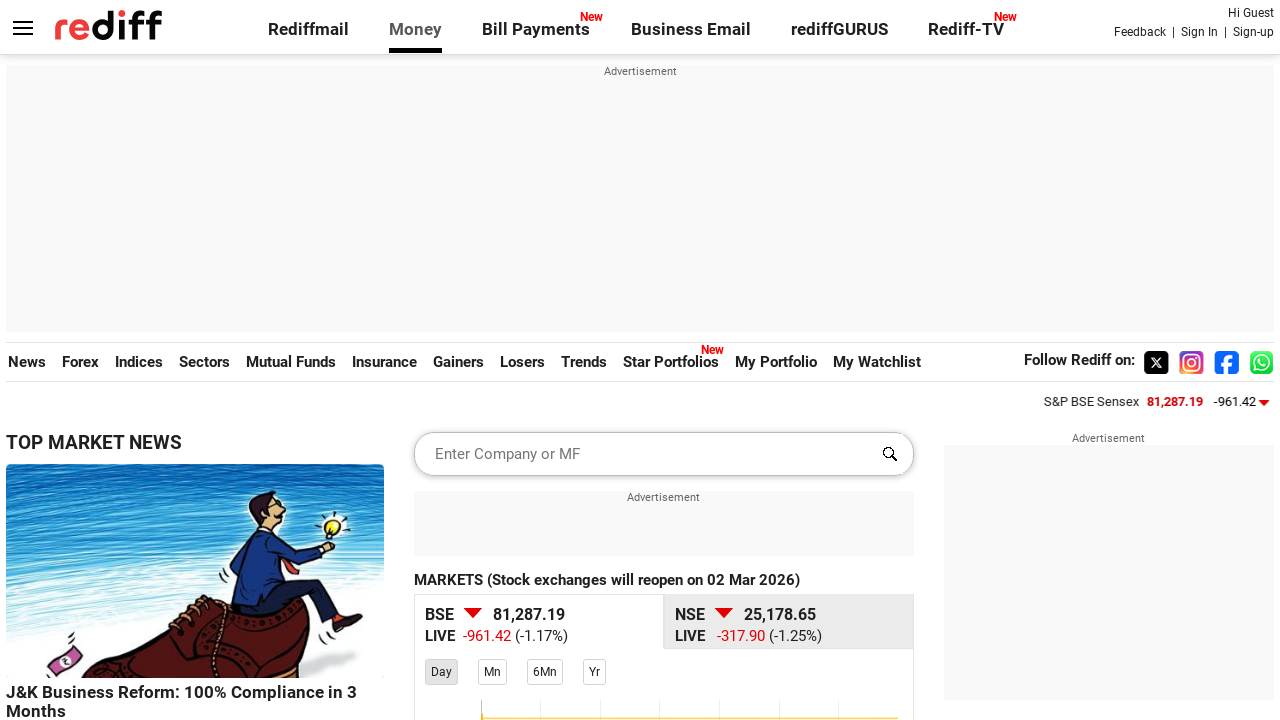